Tests jQuery UI draggable demo page by switching into an iframe to read the draggable element's text, then switching back to the main content and clicking the Download link.

Starting URL: http://jqueryui.com/draggable/

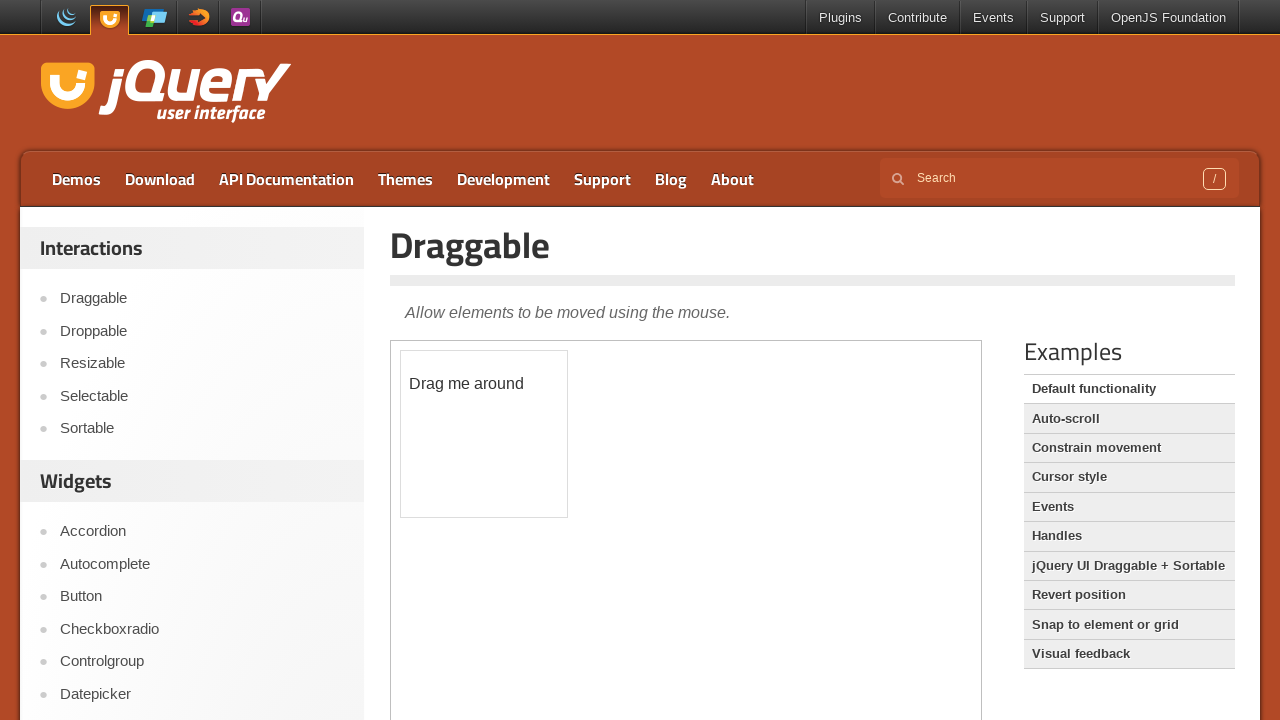

Waited for demo iframe to load
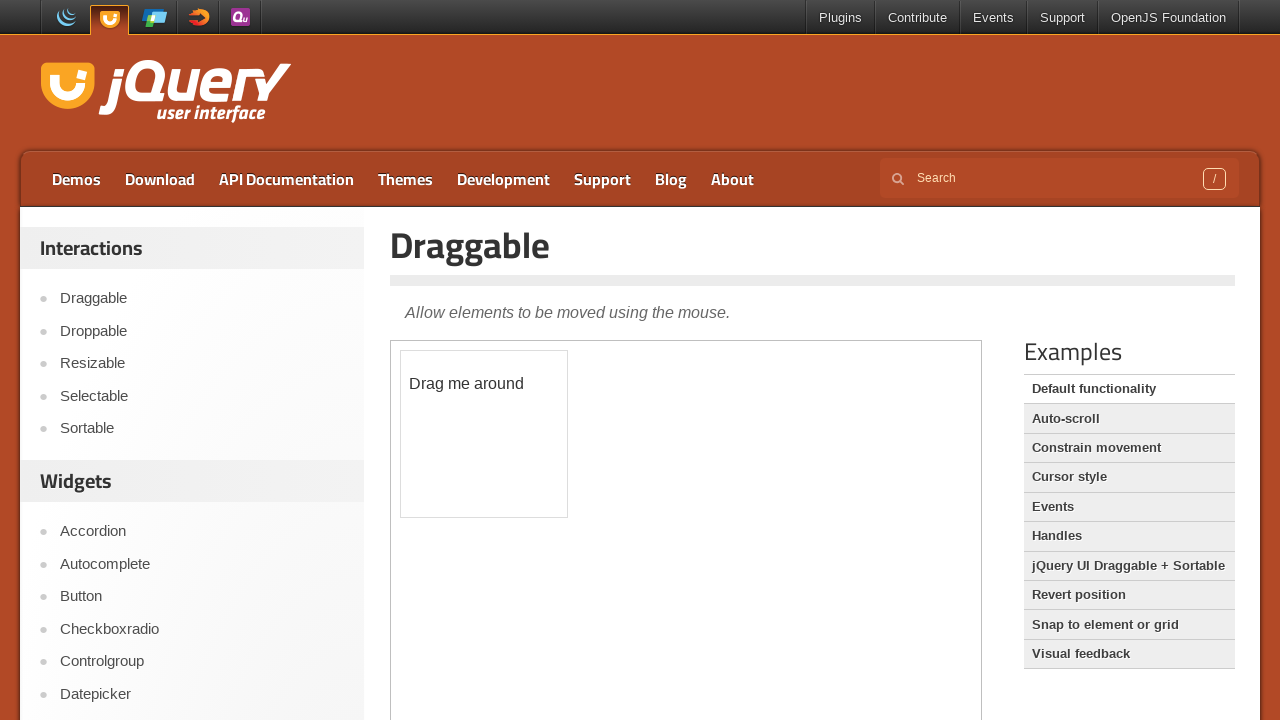

Located and switched to demo iframe
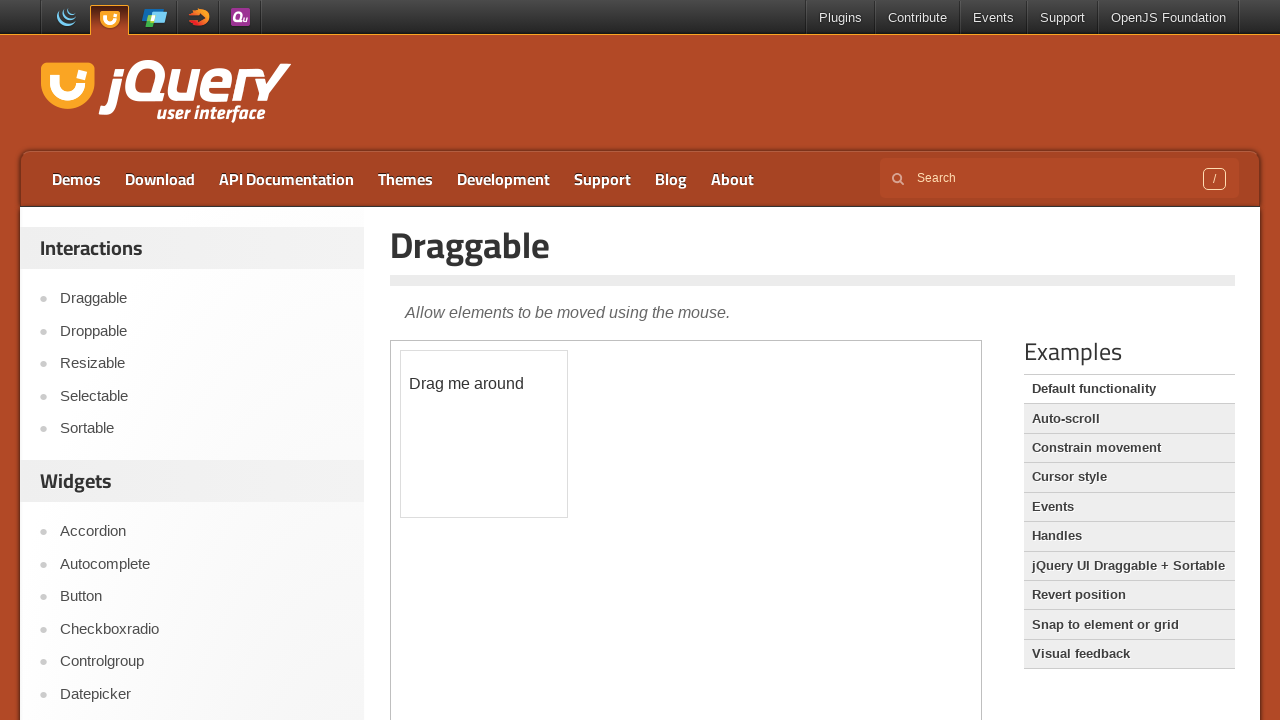

Waited for draggable element to be accessible in iframe
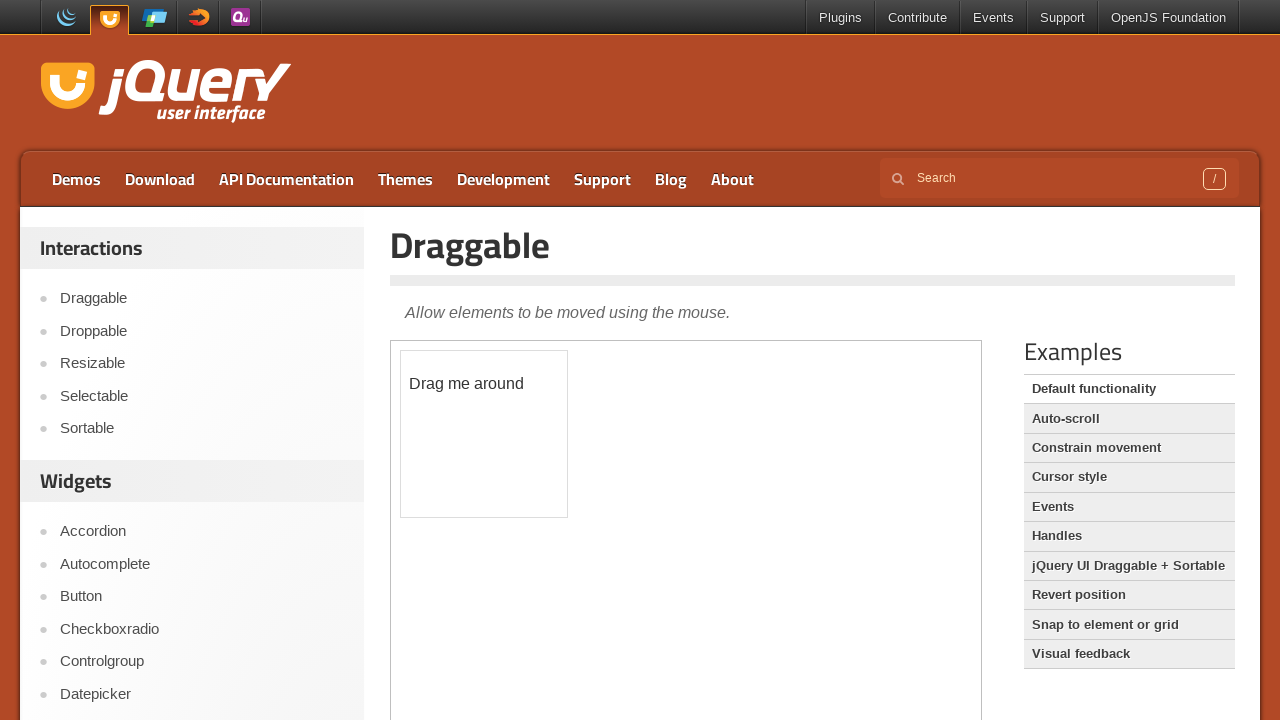

Clicked the Download link in main content at (160, 179) on a:has-text('Download')
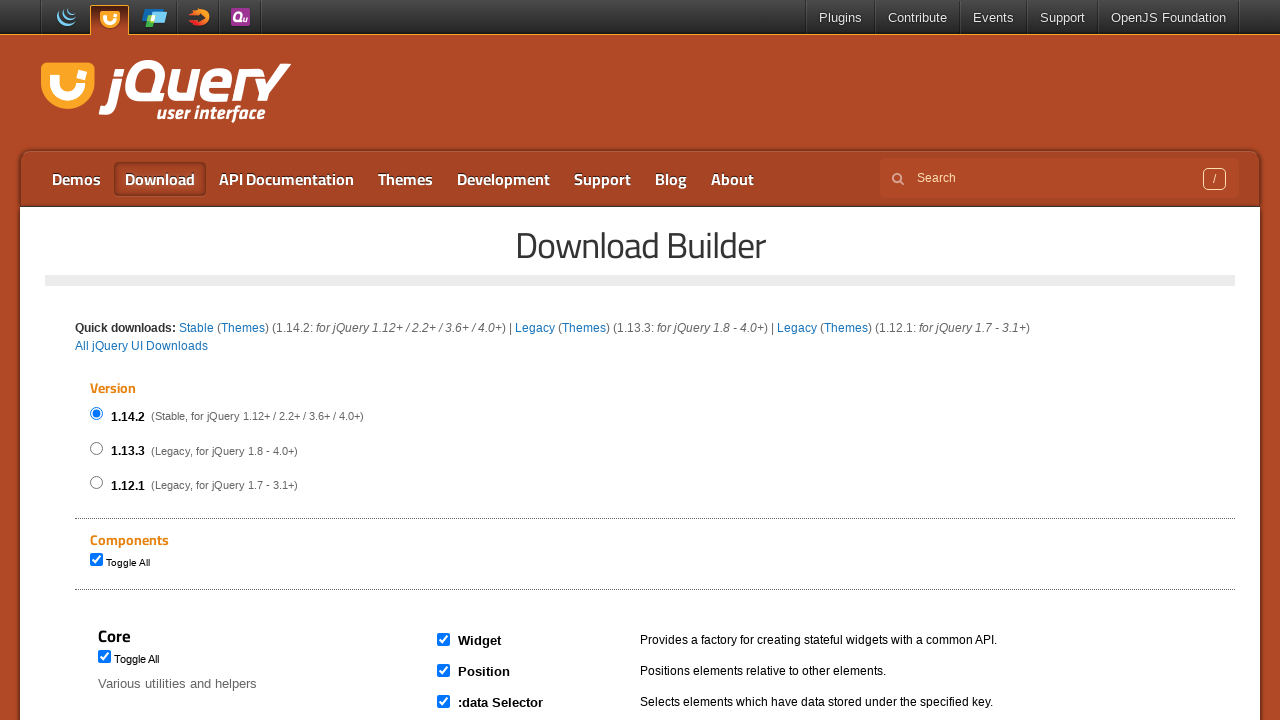

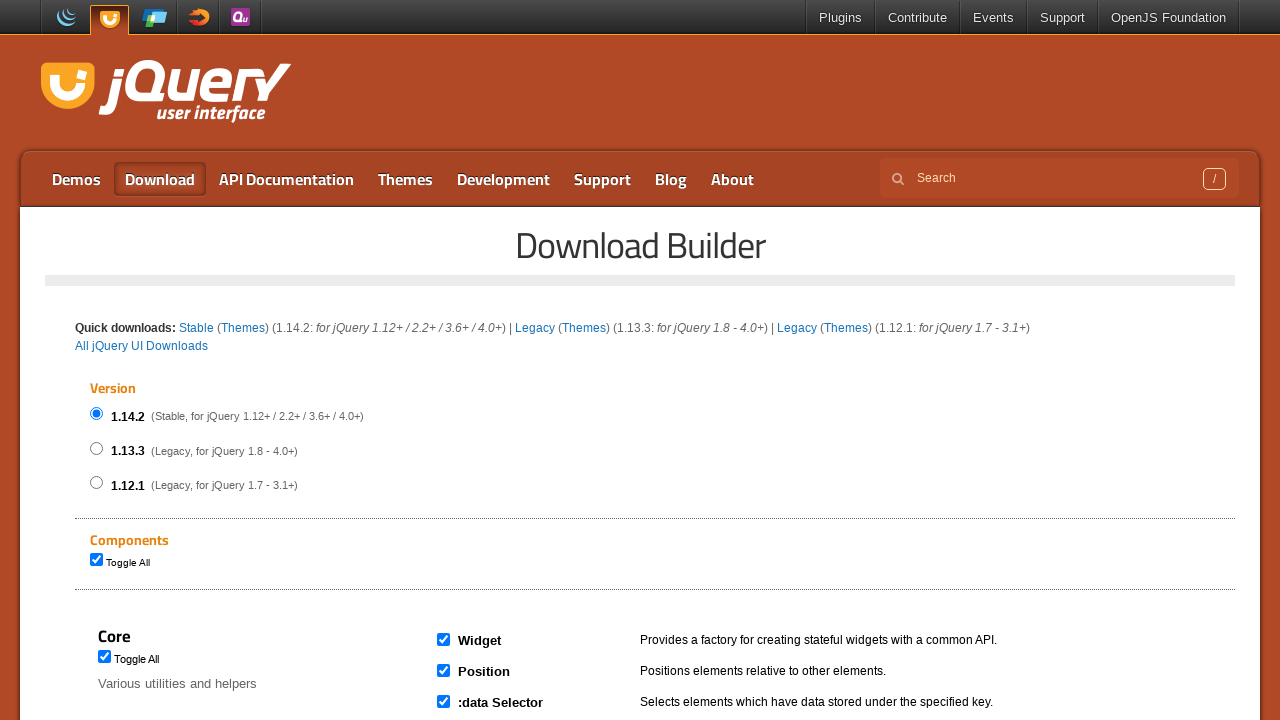